Tests editing a todo item by double-clicking and changing the text

Starting URL: https://demo.playwright.dev/todomvc

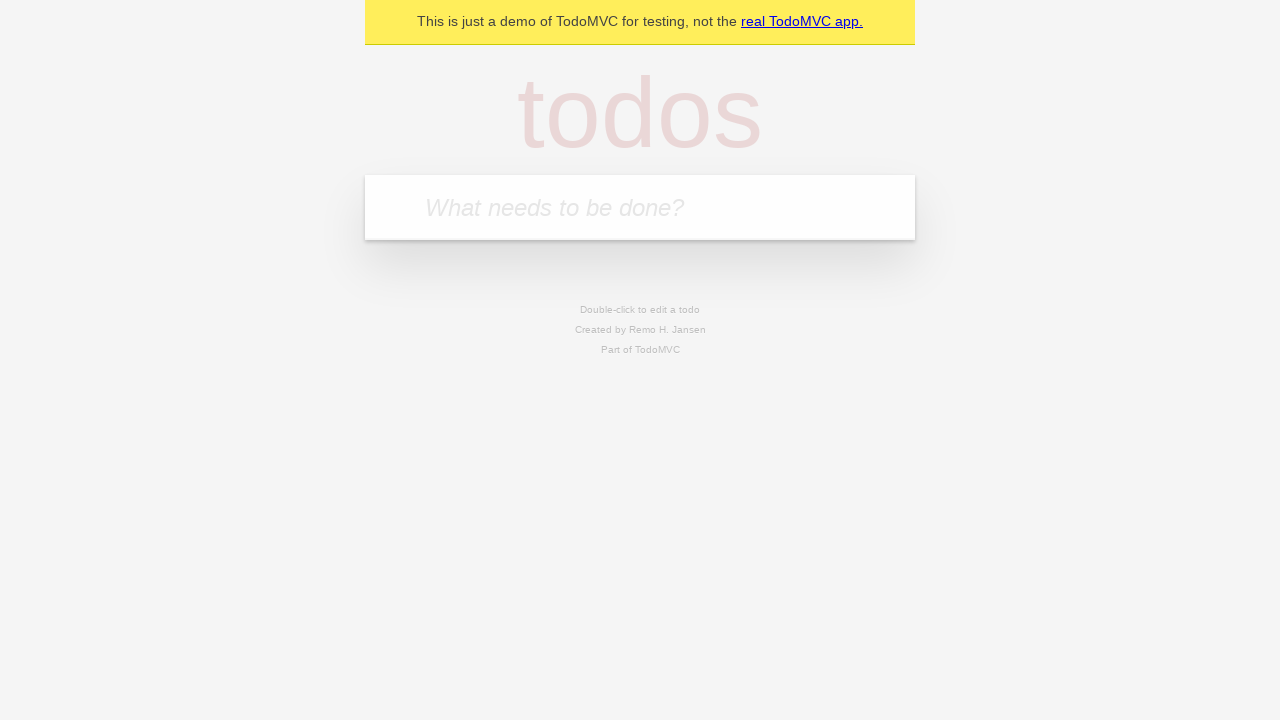

Filled new todo field with 'buy some cheese' on internal:attr=[placeholder="What needs to be done?"i]
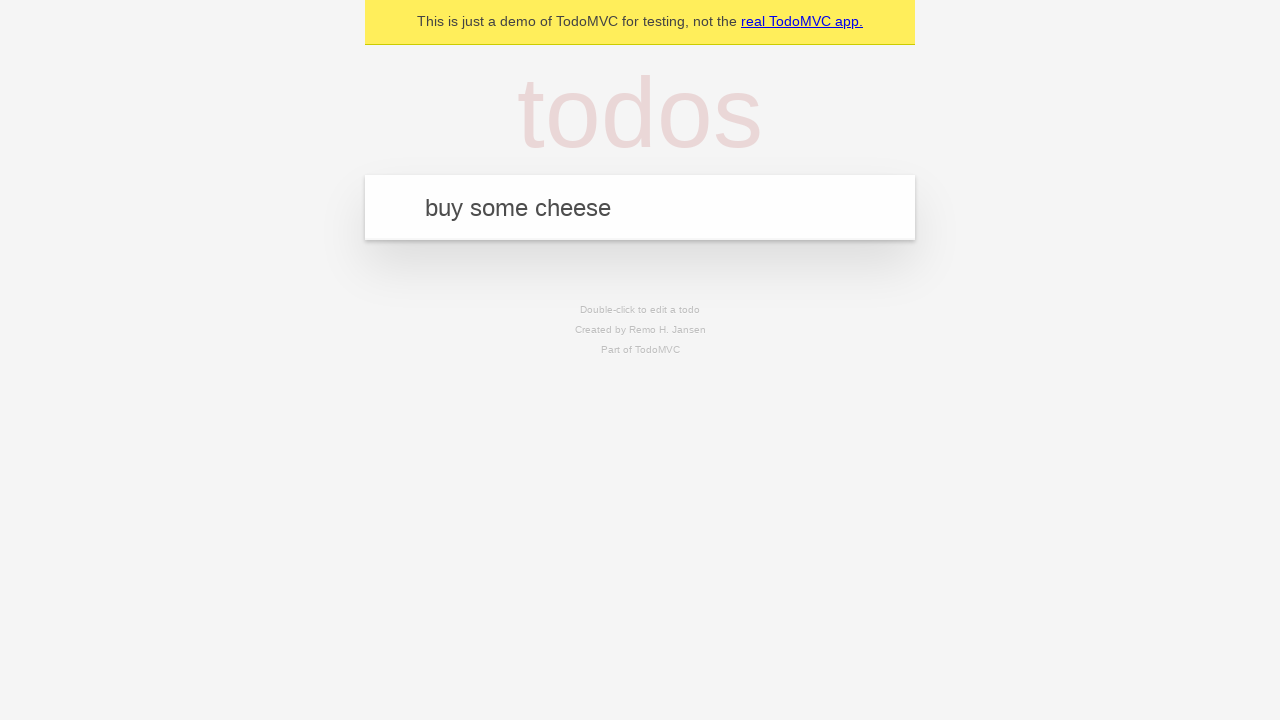

Pressed Enter to create todo item 'buy some cheese' on internal:attr=[placeholder="What needs to be done?"i]
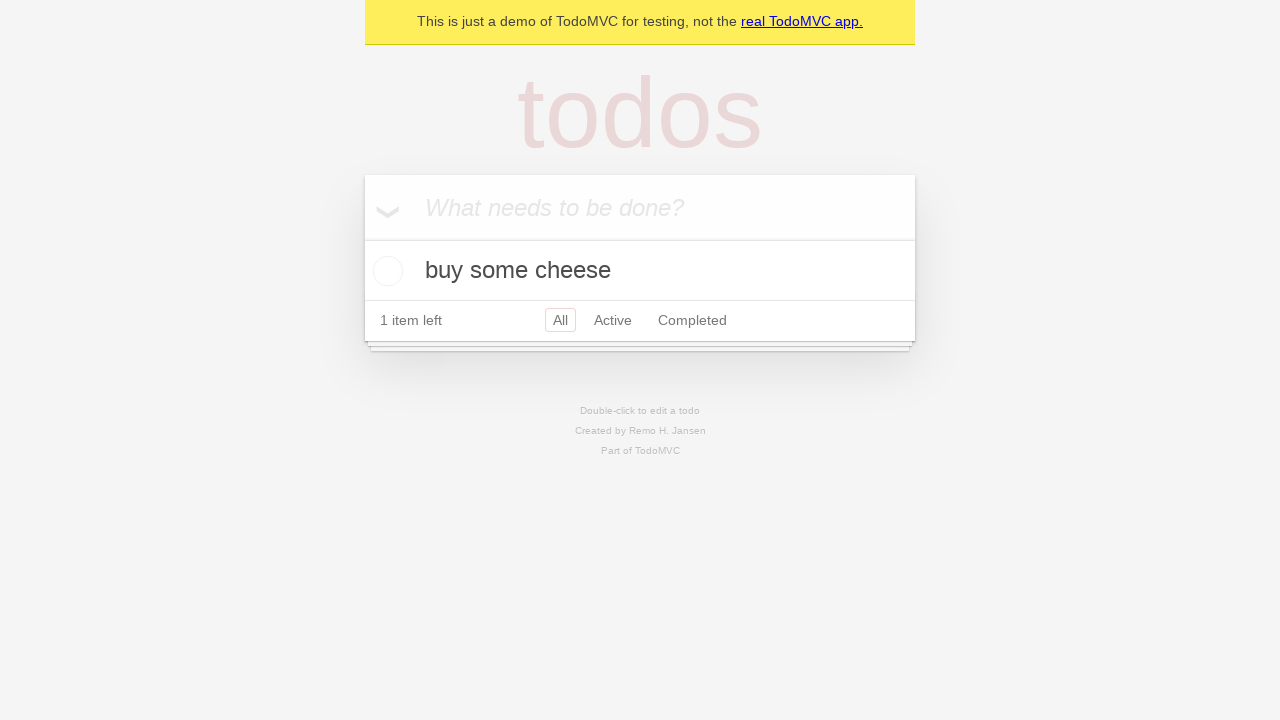

Filled new todo field with 'feed the cat' on internal:attr=[placeholder="What needs to be done?"i]
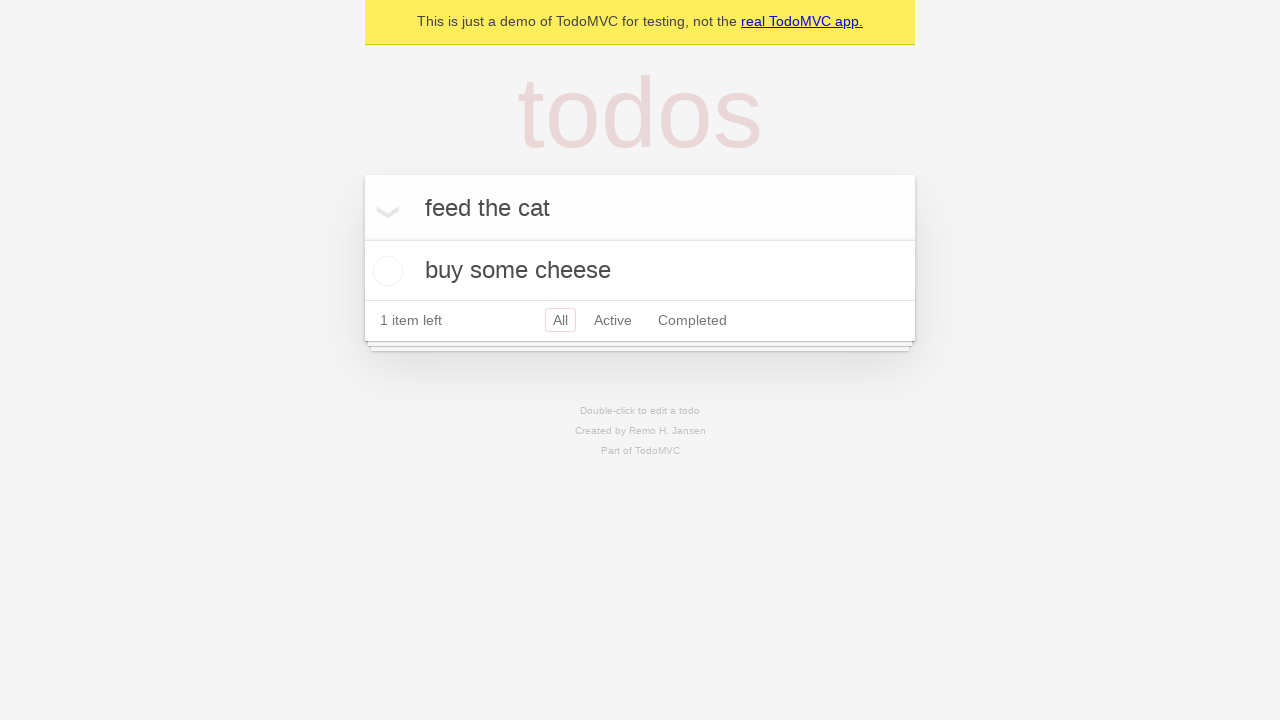

Pressed Enter to create todo item 'feed the cat' on internal:attr=[placeholder="What needs to be done?"i]
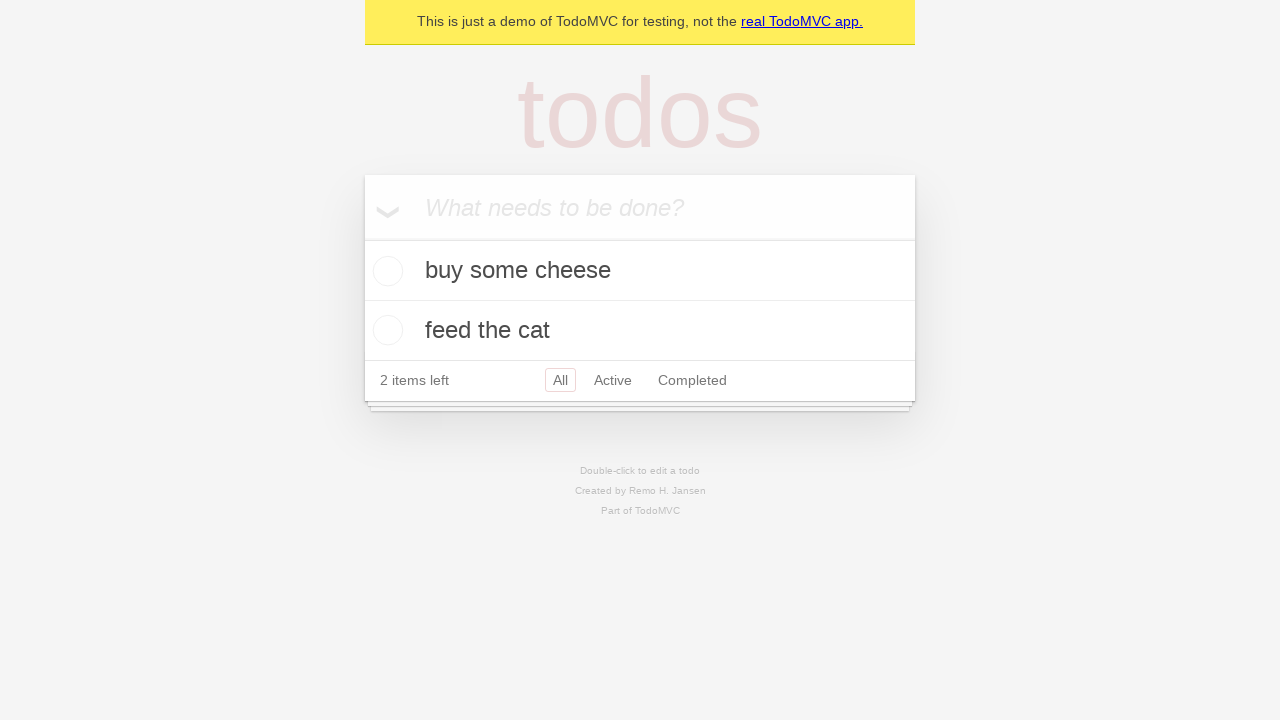

Filled new todo field with 'book a doctors appointment' on internal:attr=[placeholder="What needs to be done?"i]
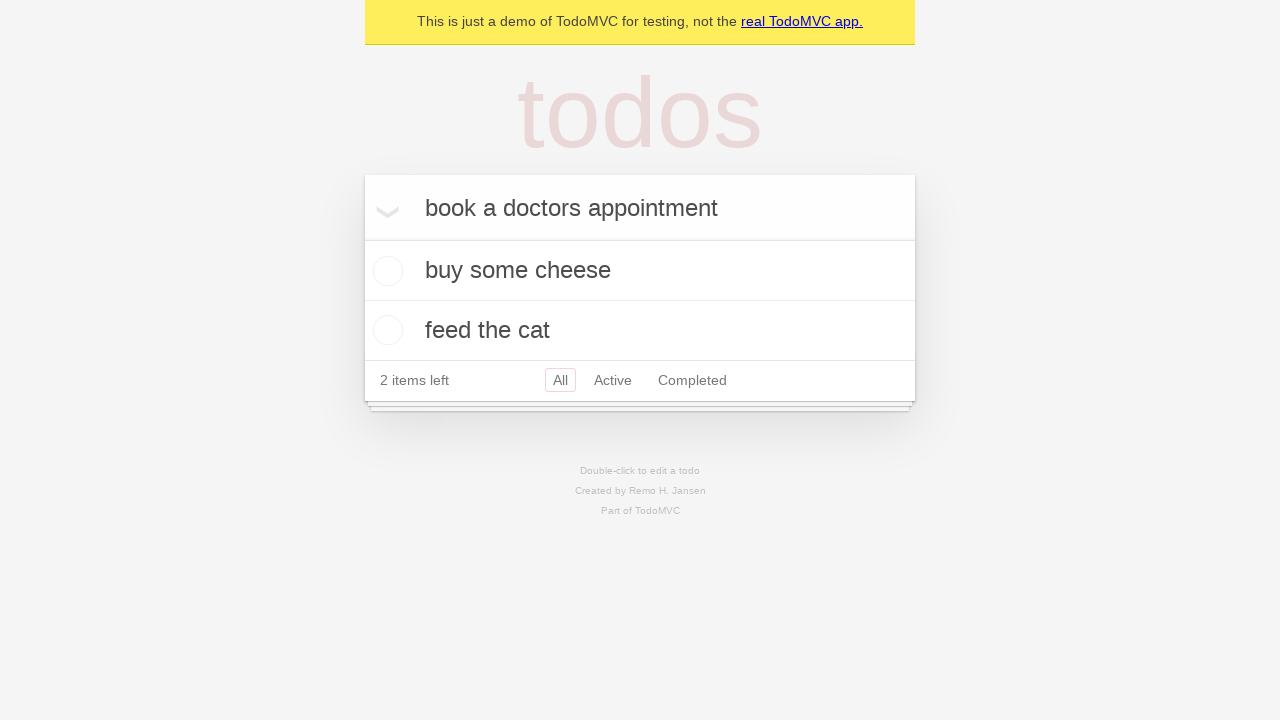

Pressed Enter to create todo item 'book a doctors appointment' on internal:attr=[placeholder="What needs to be done?"i]
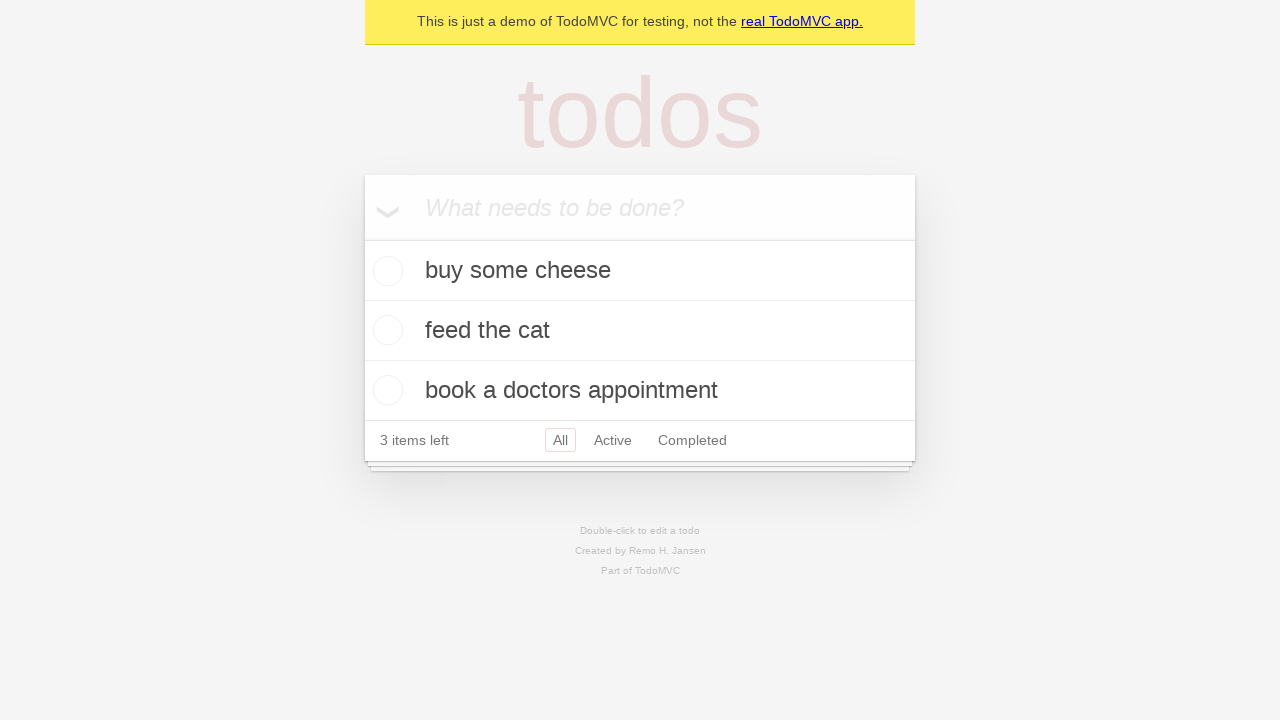

Located all todo items
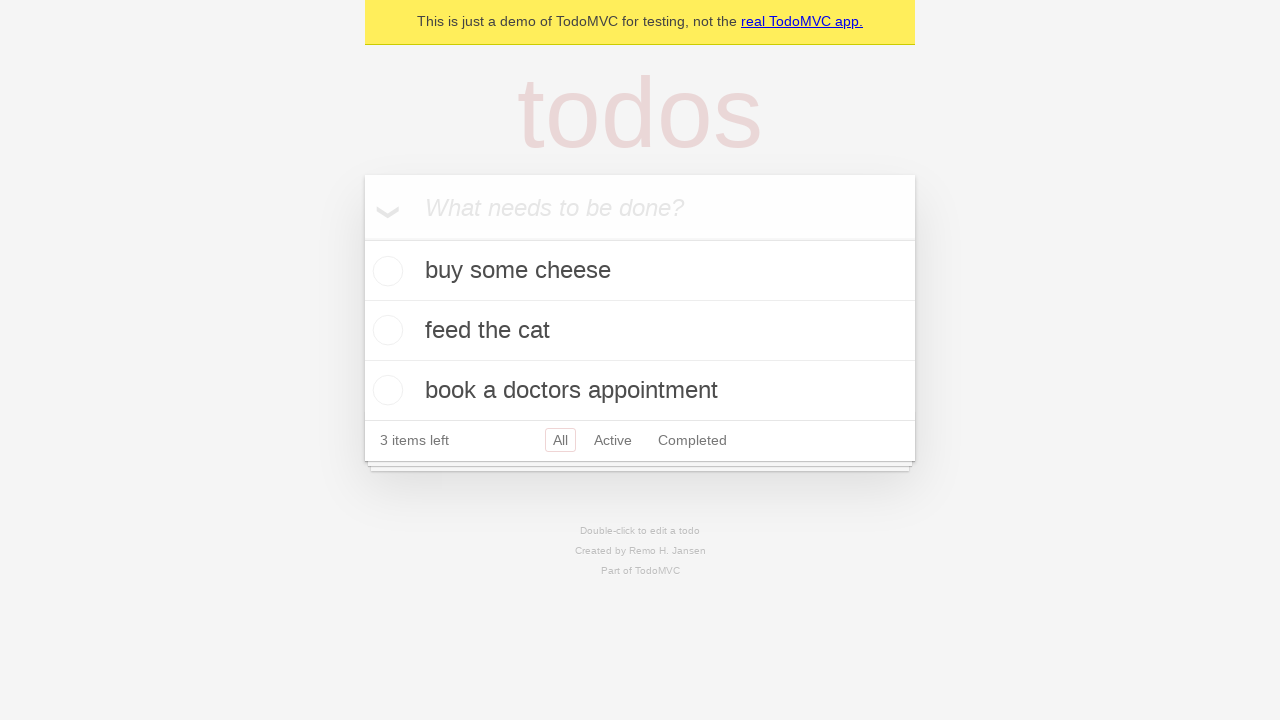

Selected the second todo item
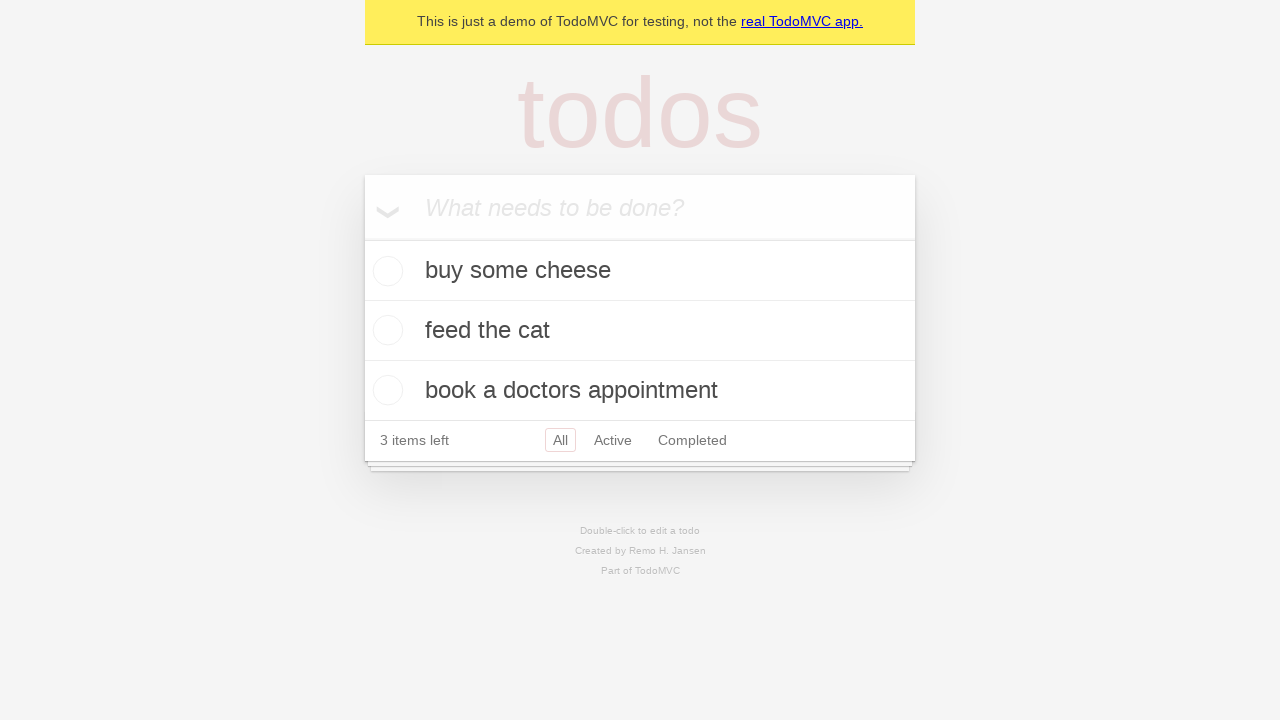

Double-clicked second todo item to enter edit mode at (640, 331) on internal:testid=[data-testid="todo-item"s] >> nth=1
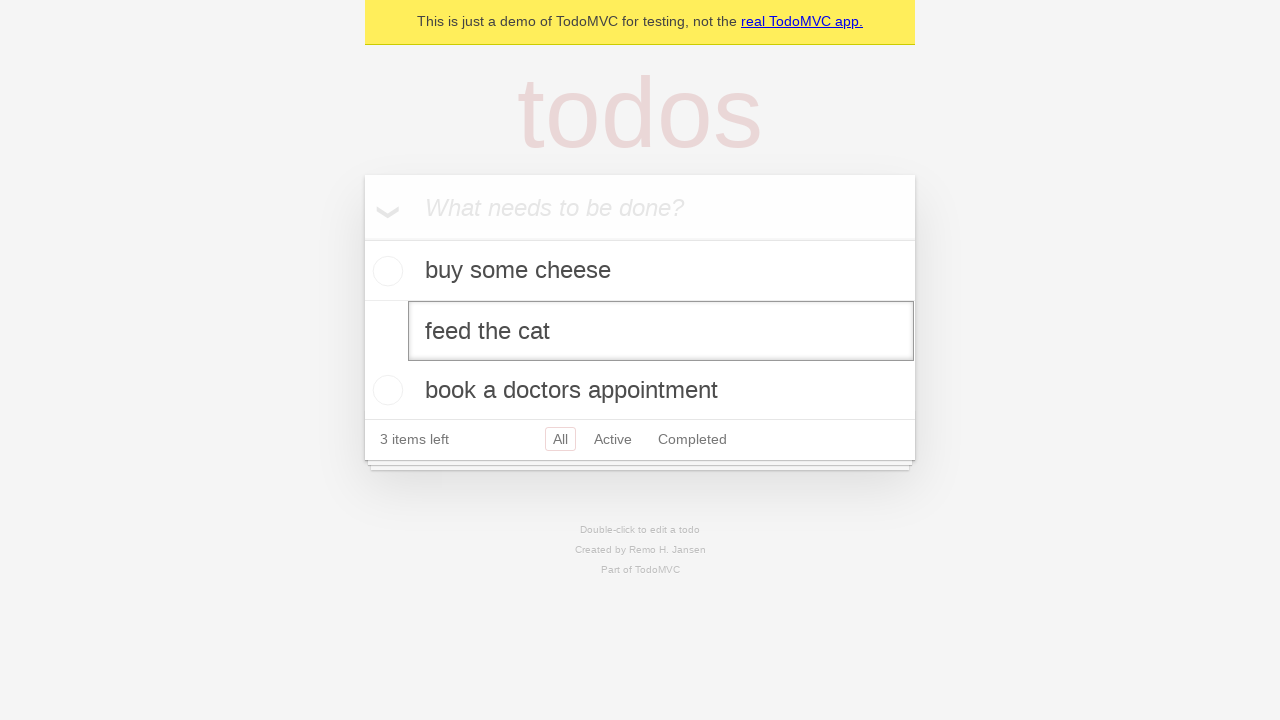

Filled edit textbox with new text 'buy some sausages' on internal:testid=[data-testid="todo-item"s] >> nth=1 >> internal:role=textbox[nam
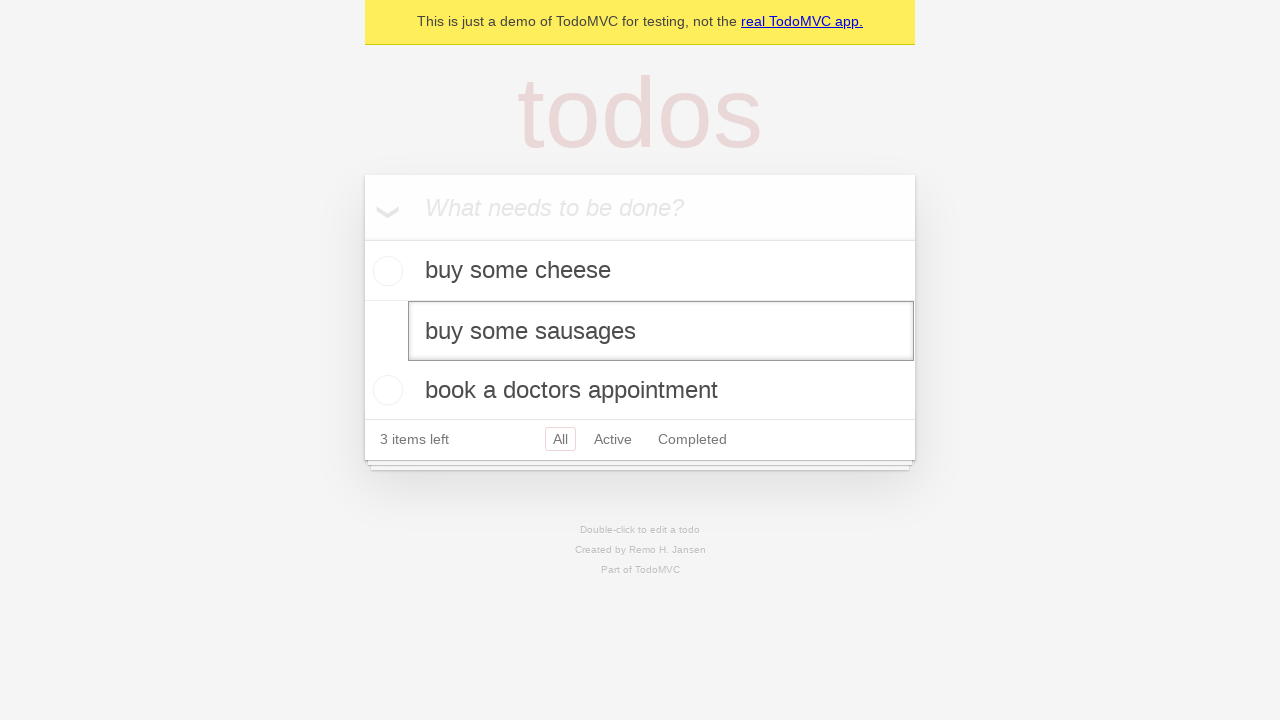

Pressed Enter to save the edited todo item on internal:testid=[data-testid="todo-item"s] >> nth=1 >> internal:role=textbox[nam
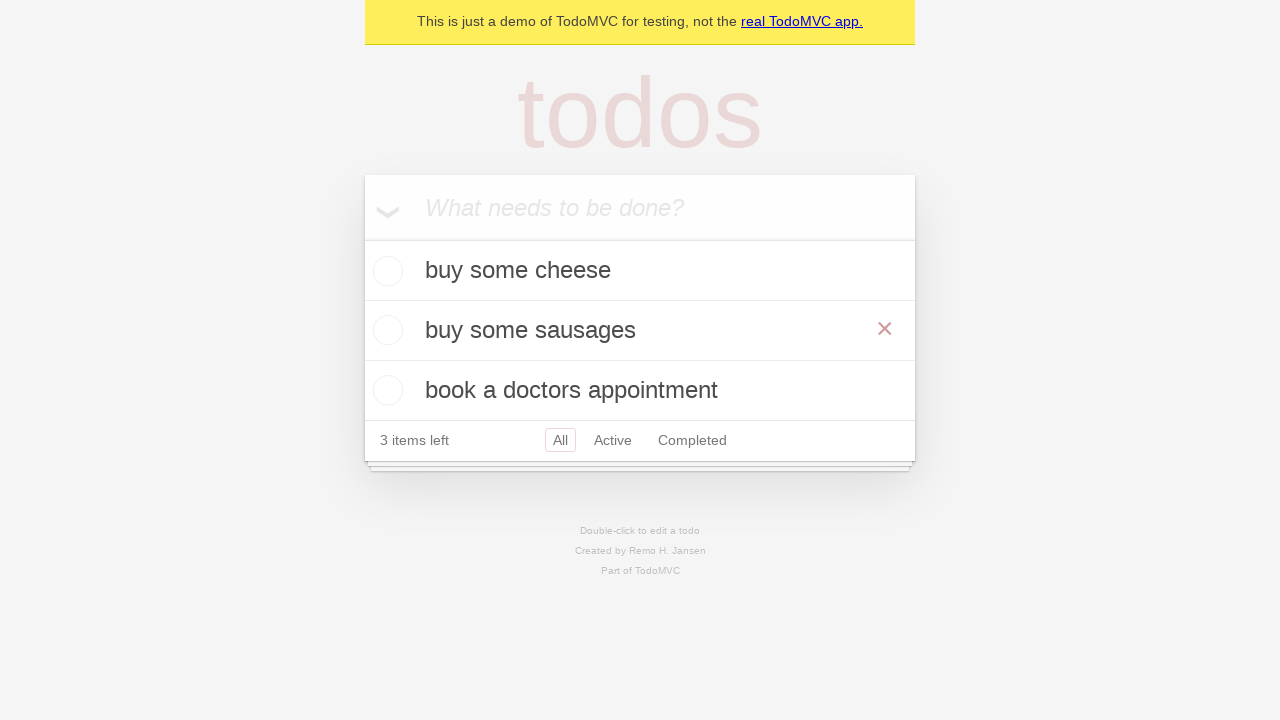

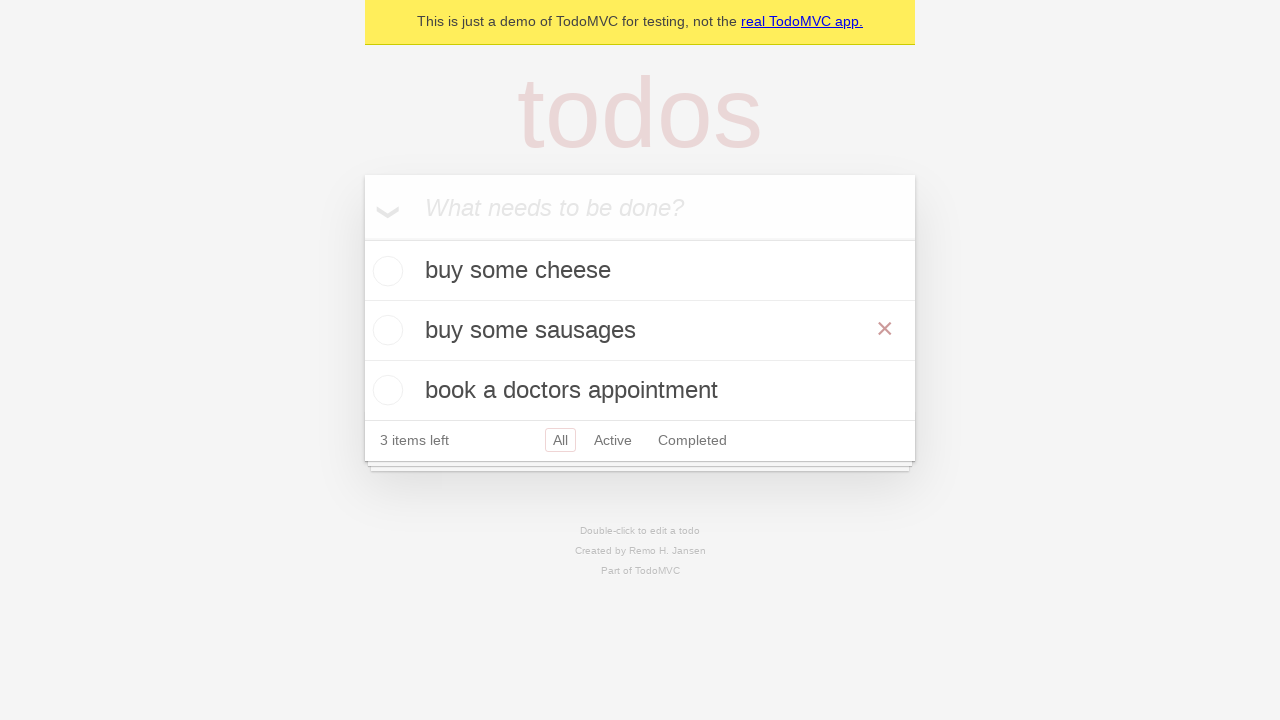